Tests navigation on the Playwright Python documentation site by clicking "Get started" and then "Add Example Test" links

Starting URL: https://playwright.dev/python

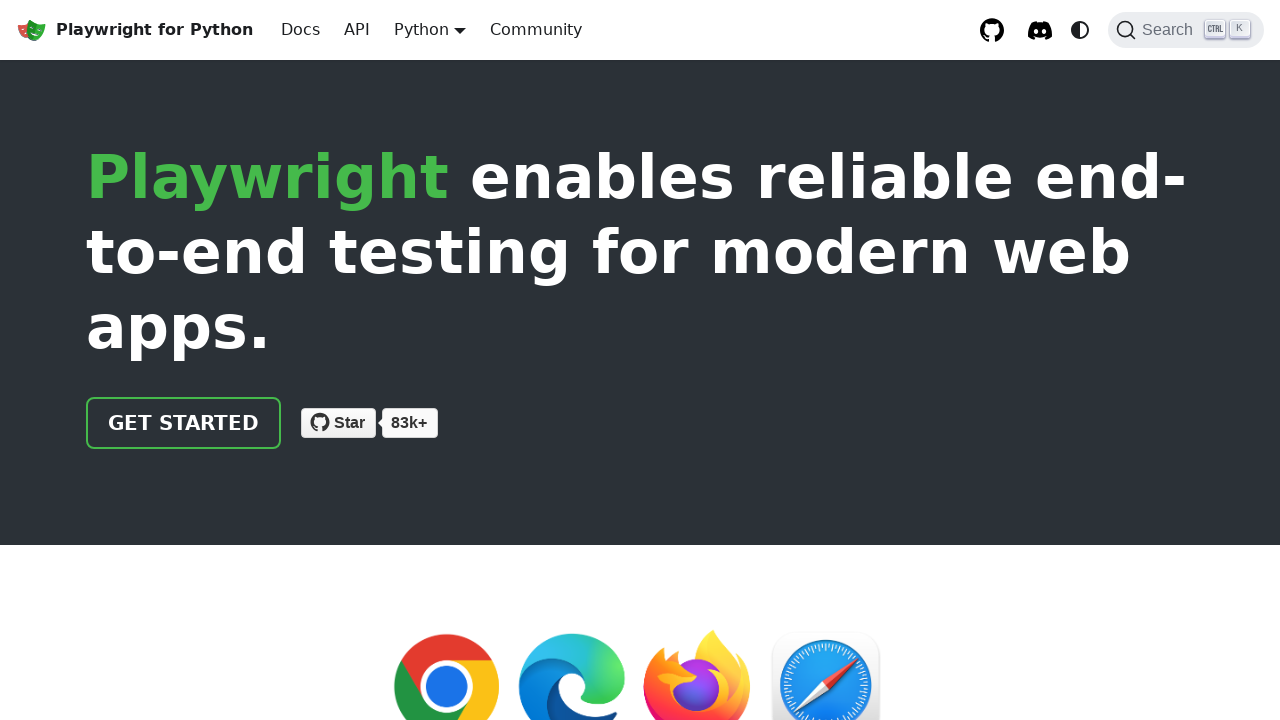

Navigated to Playwright Python documentation site
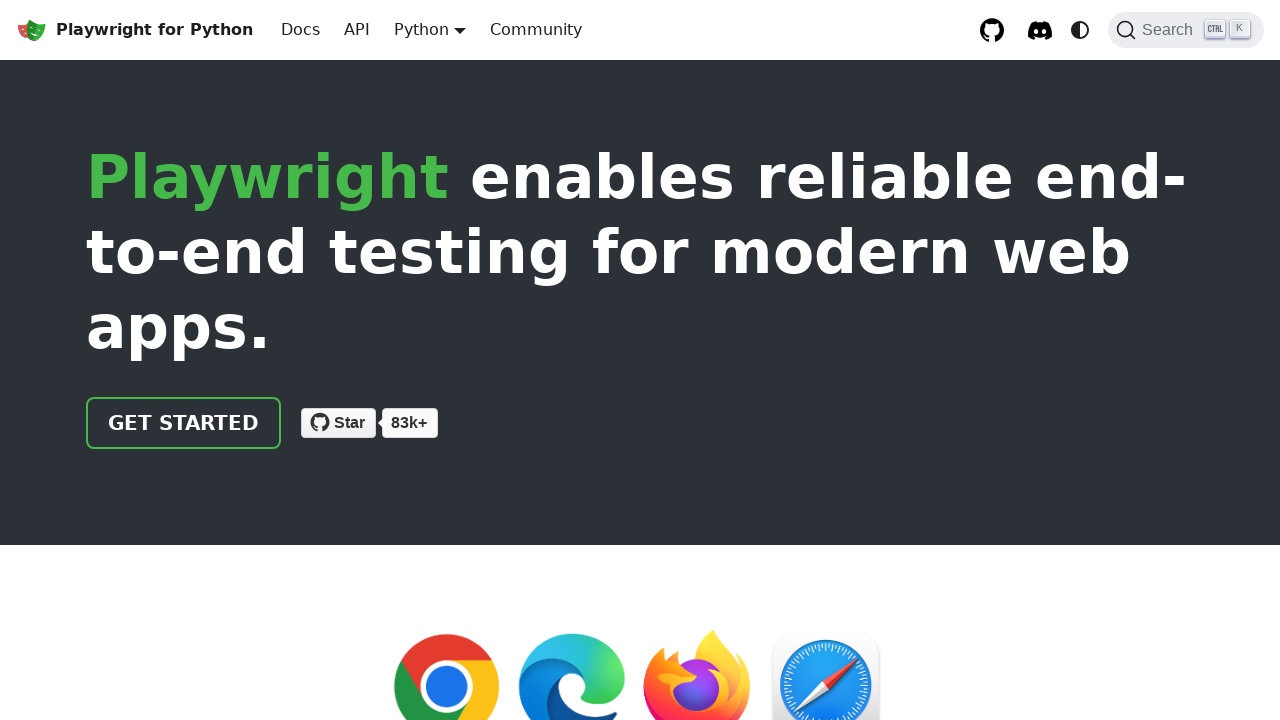

Clicked 'Get started' link at (184, 423) on xpath=//a[text()='Get started']
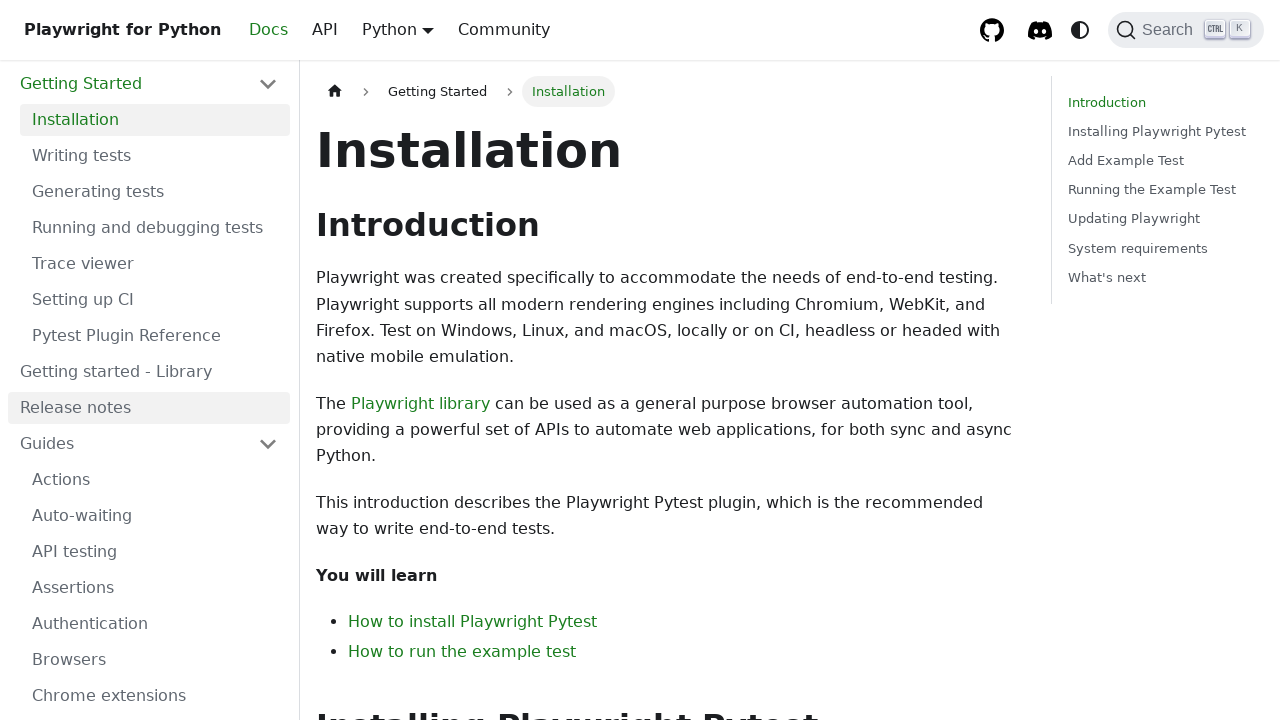

Clicked 'Add Example Test' link at (1162, 161) on xpath=//a[text()='Add Example Test']
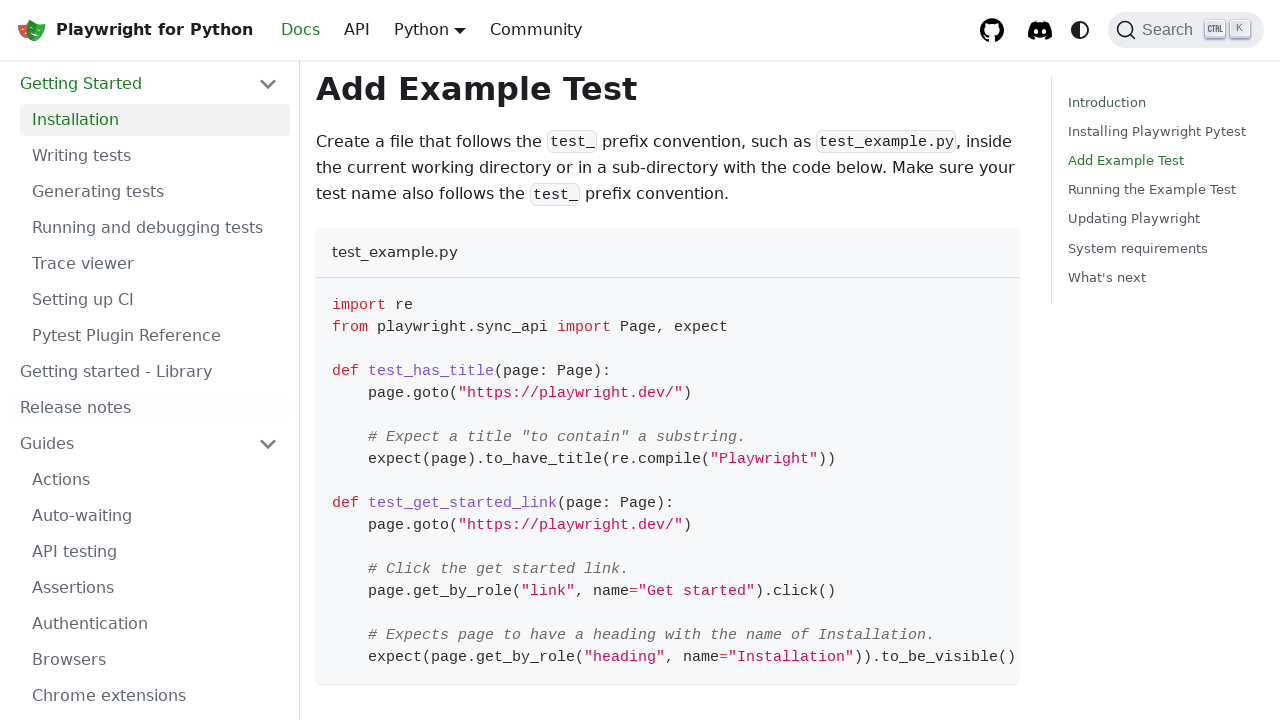

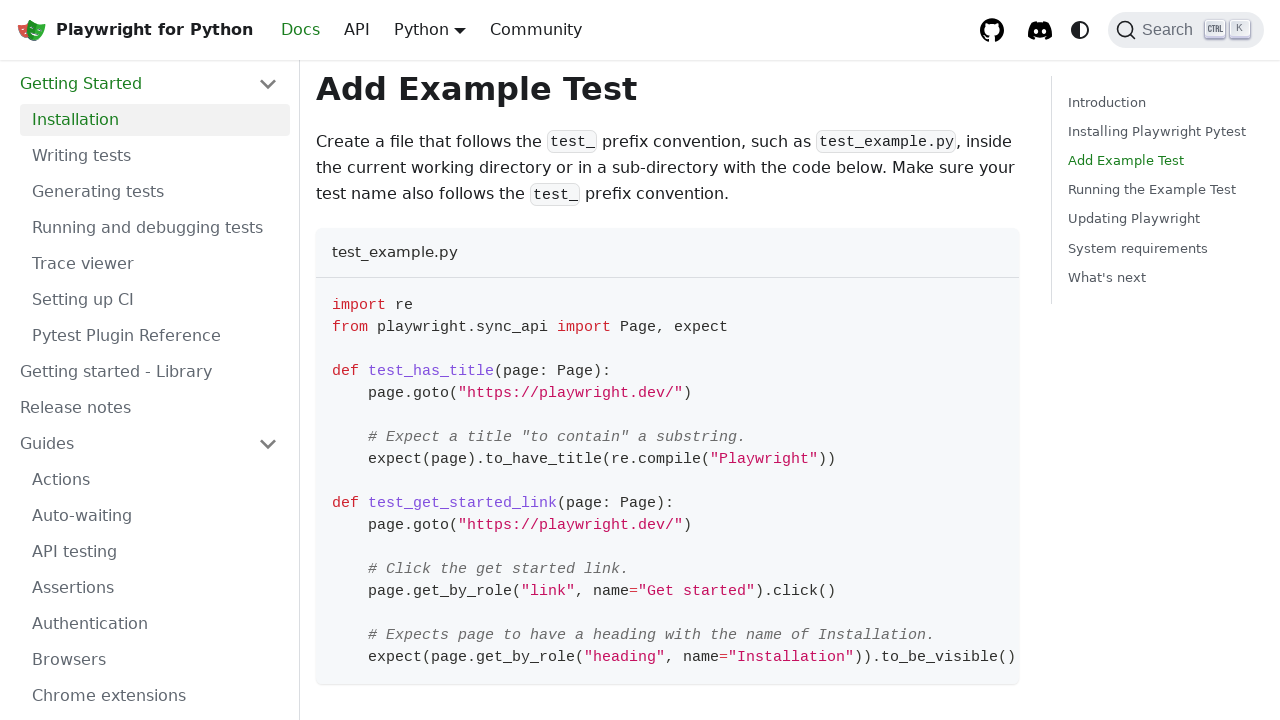